Tests that entering a number above 100 displays the correct error message "Number is too big"

Starting URL: https://kristinek.github.io/site/tasks/enter_a_number

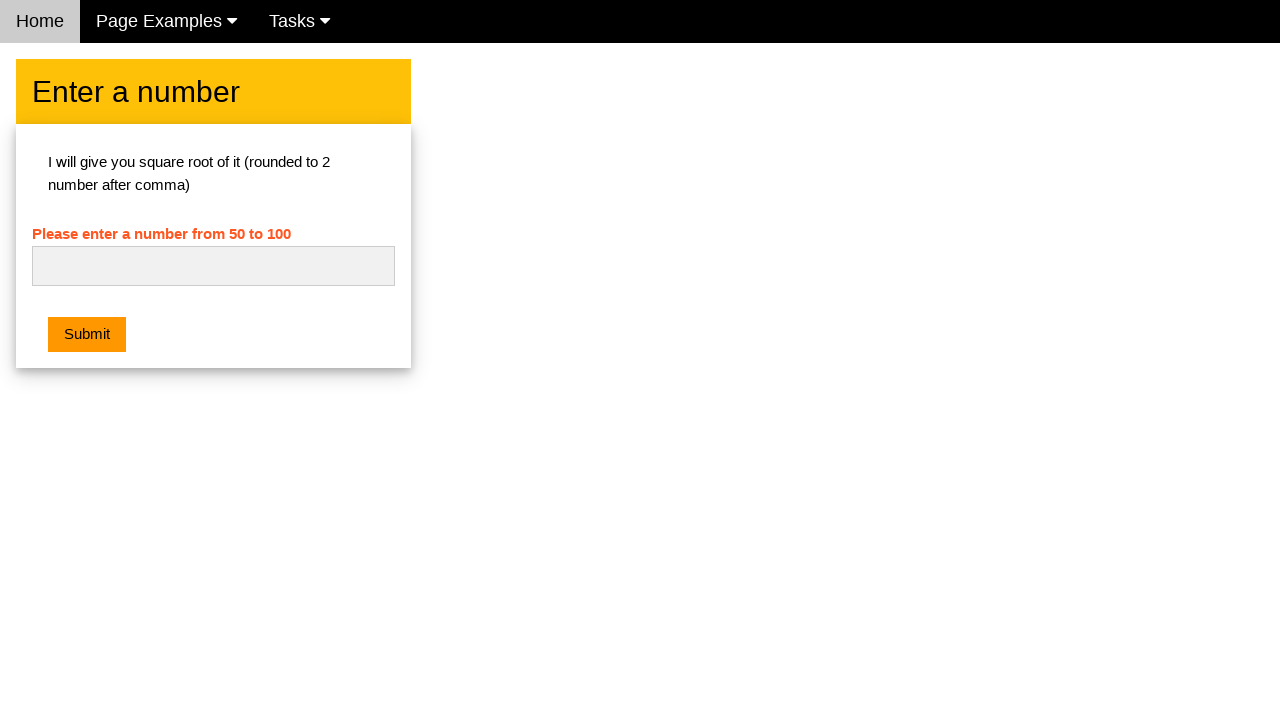

Cleared the input field on #numb
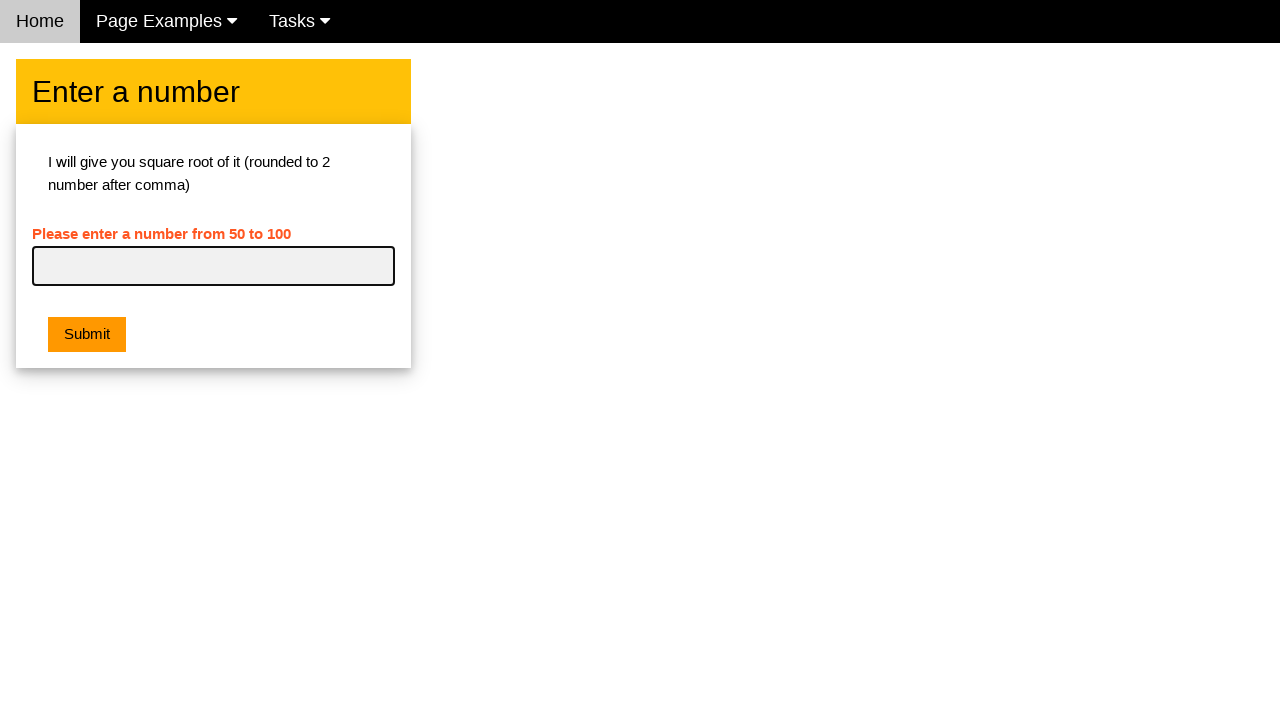

Entered number 140 which is above the maximum of 100 on #numb
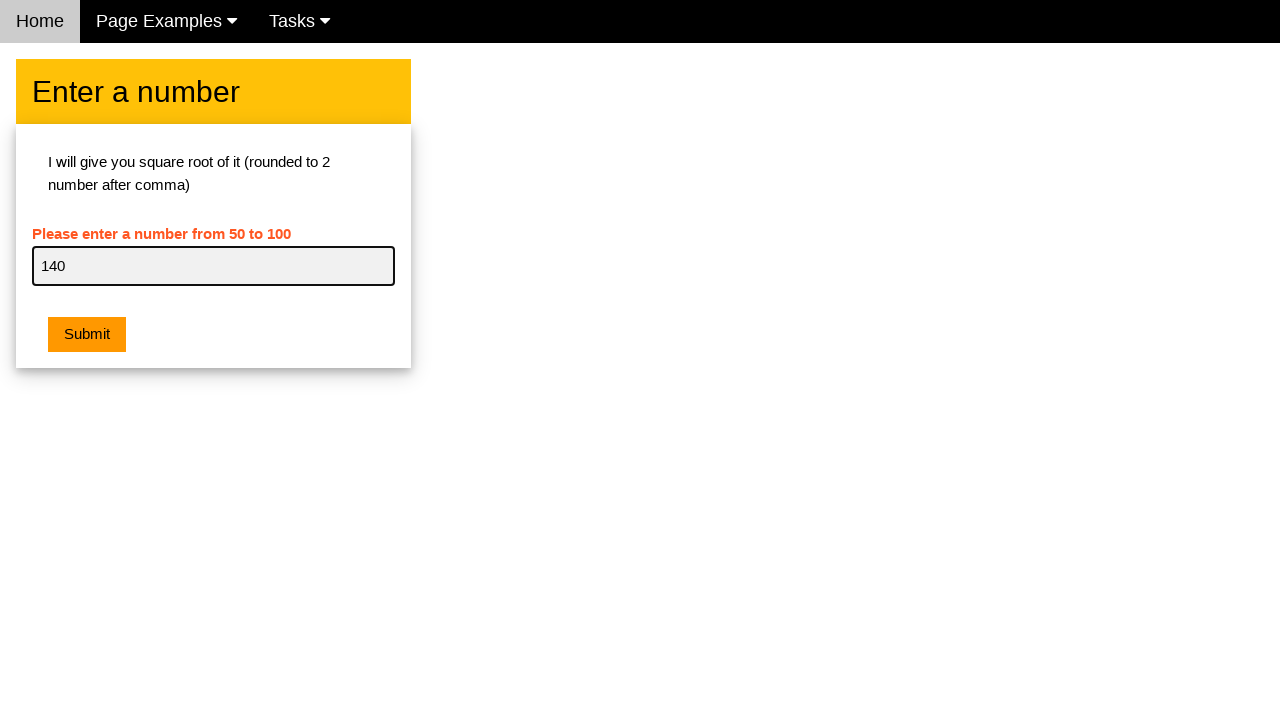

Clicked the submit button at (87, 335) on .w3-orange
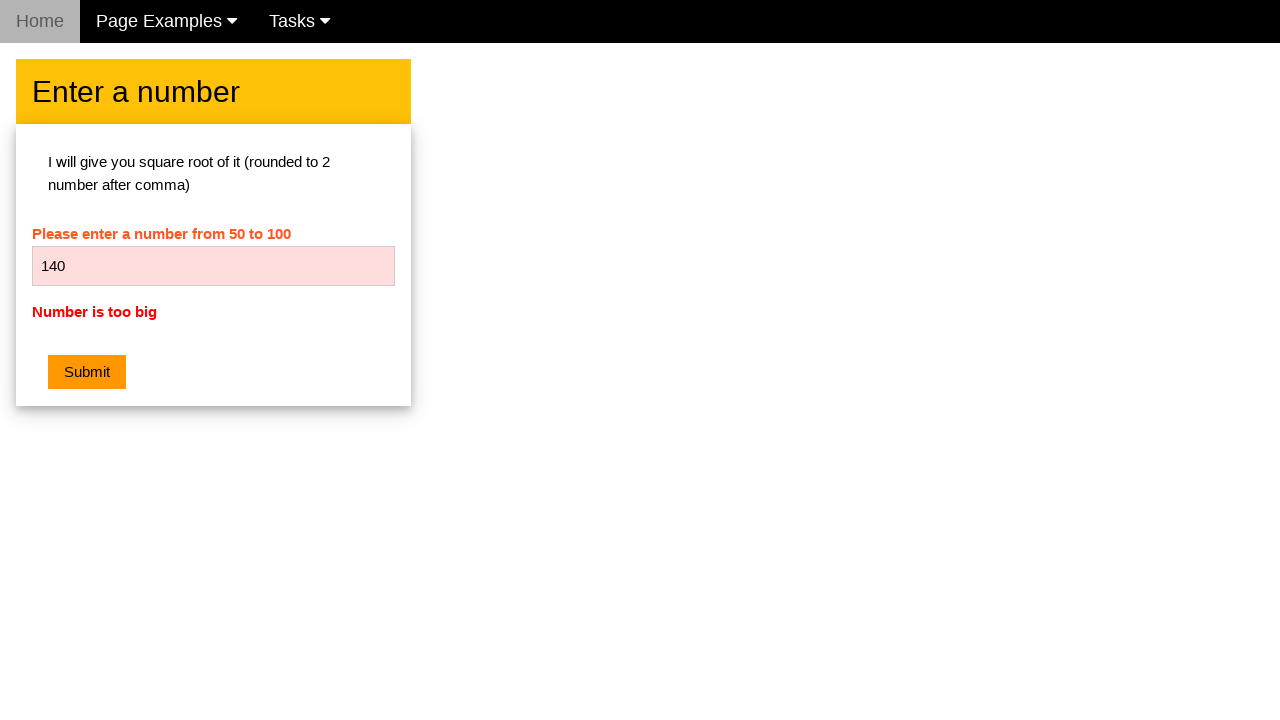

Retrieved error message text
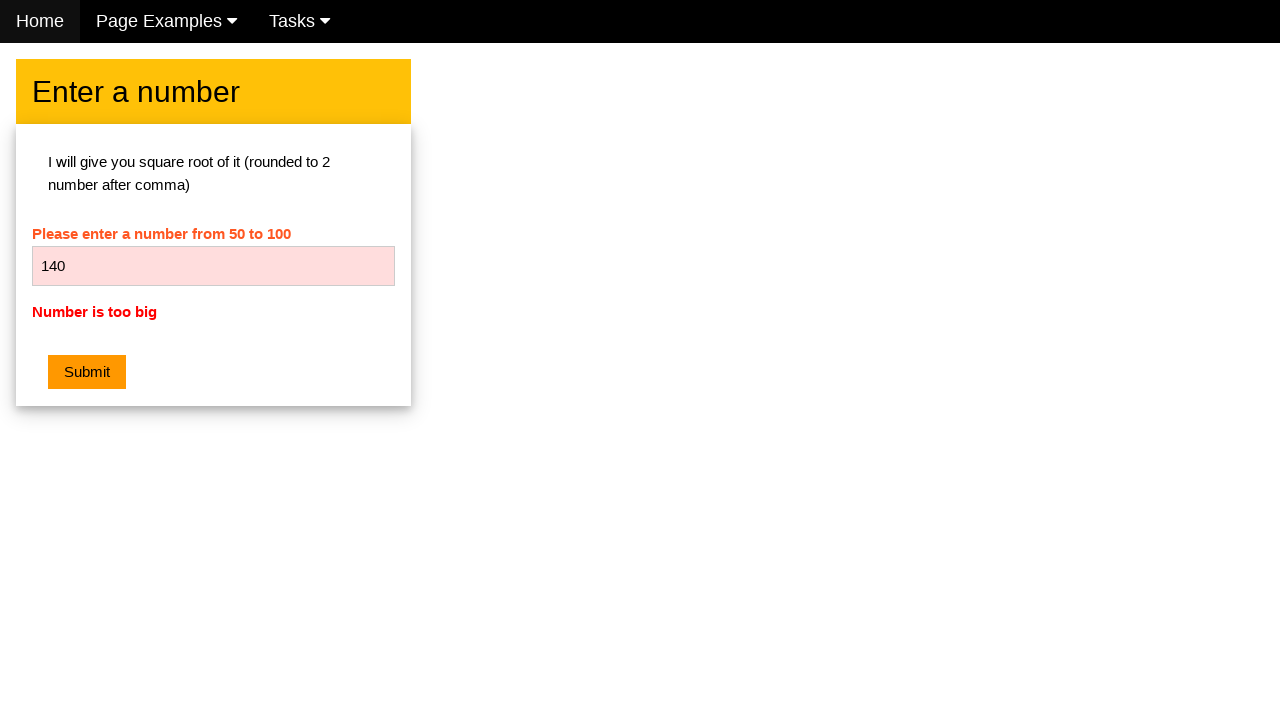

Verified error message displays 'Number is too big'
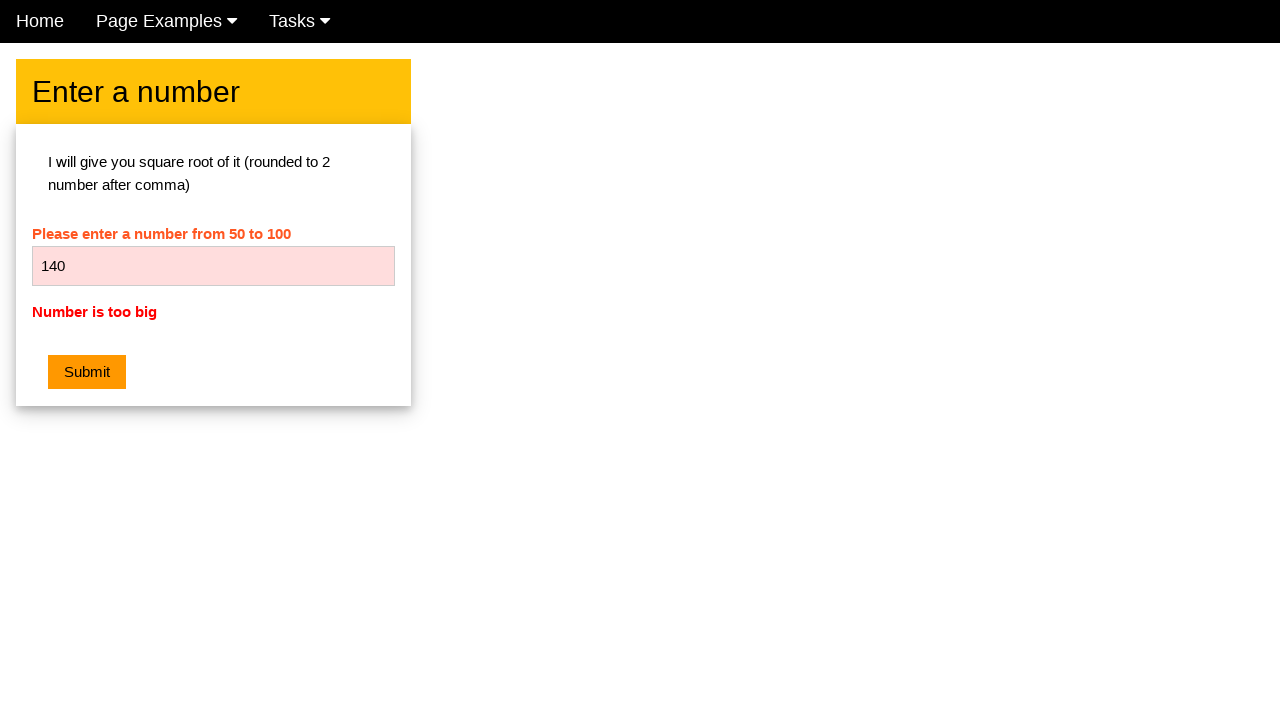

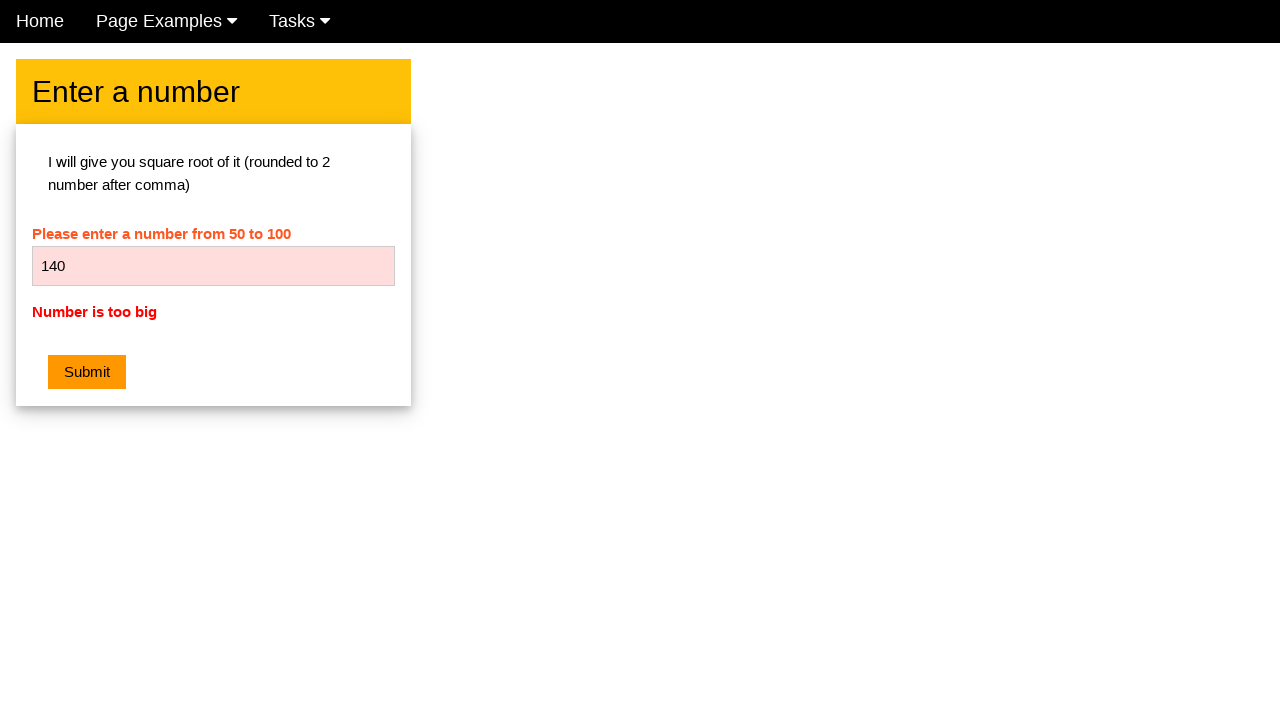